Tests a form submission by filling in first name, last name, and email fields, then clicking the submit button.

Starting URL: http://secure-retreat-92358.herokuapp.com/

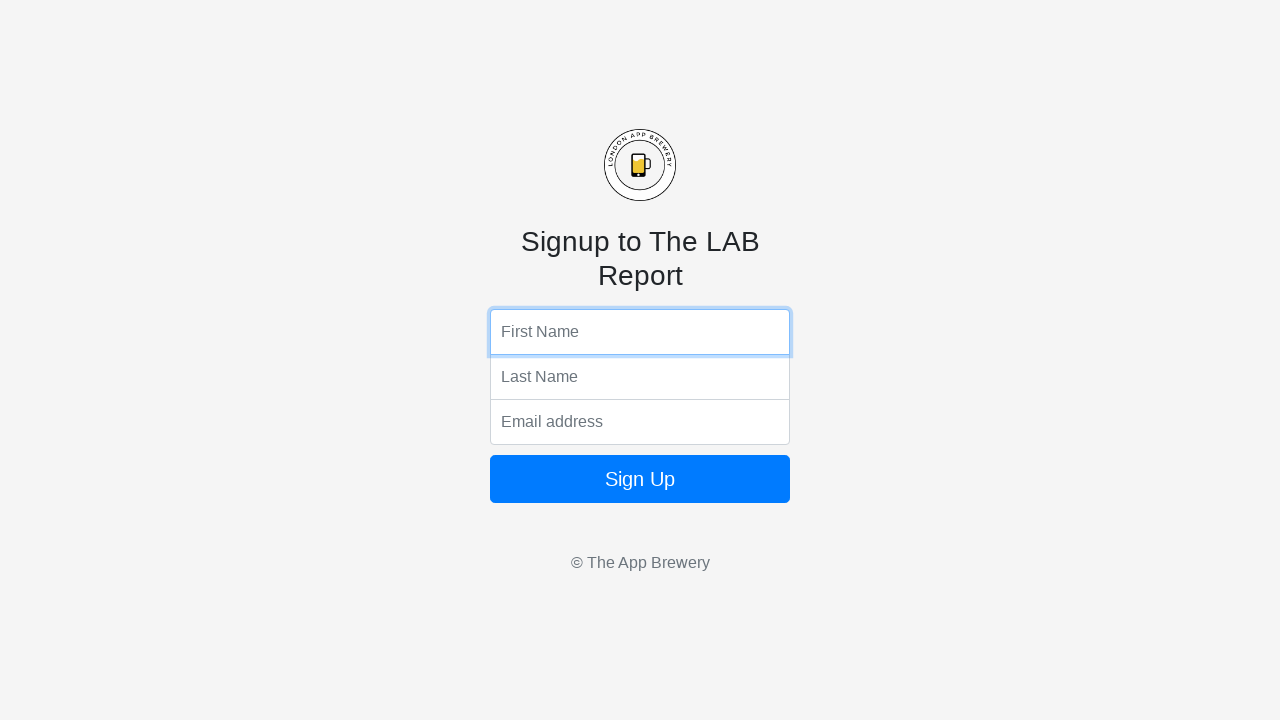

Filled first name field with 'Robert' on input[name='fName']
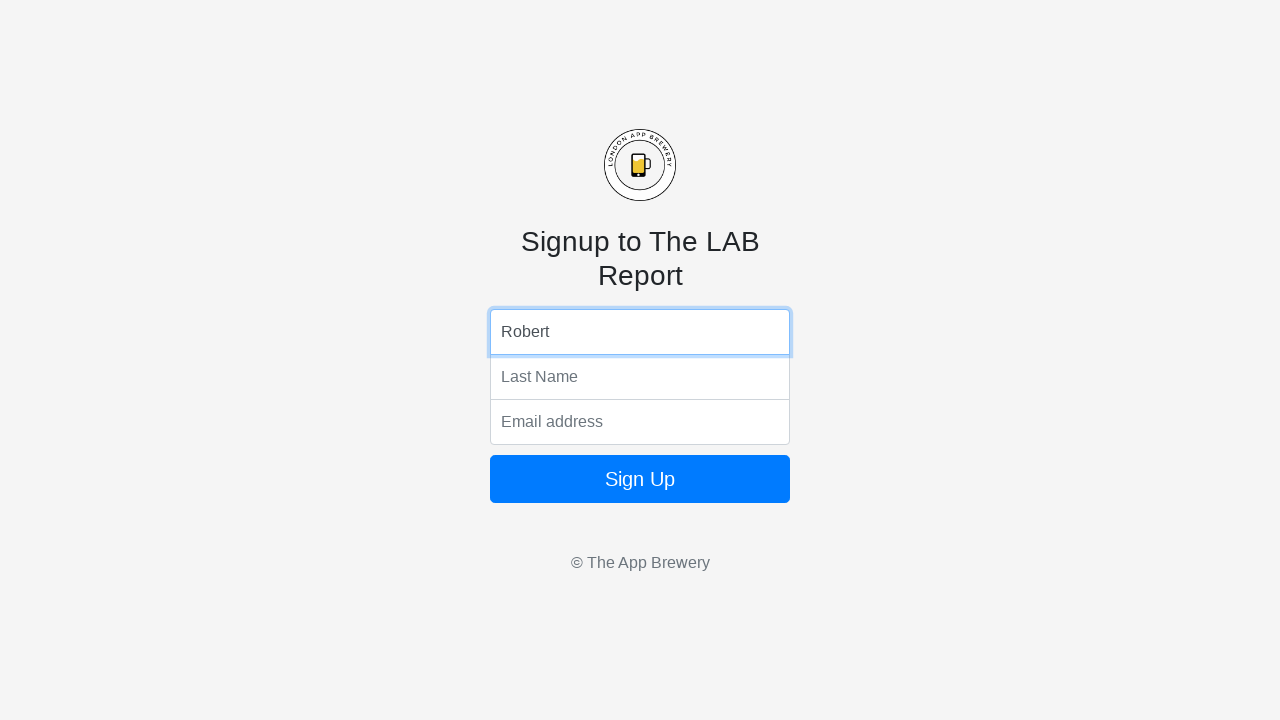

Filled last name field with 'Miller' on input[name='lName']
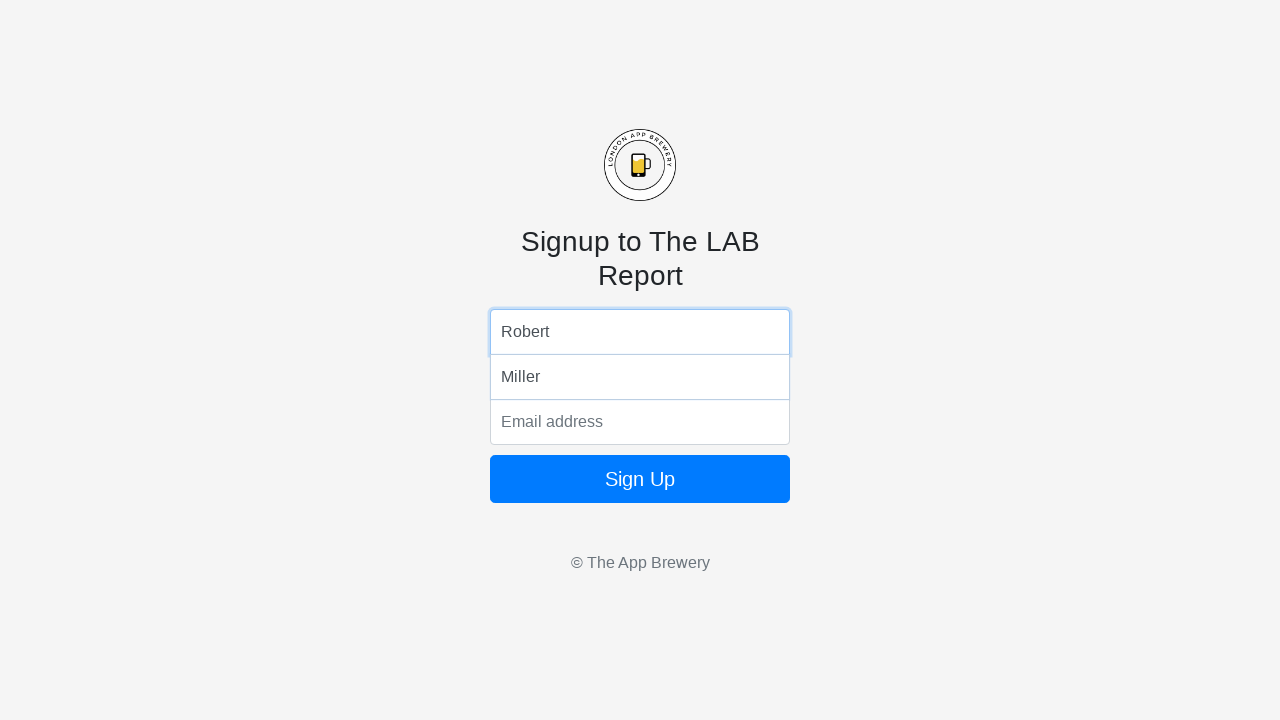

Filled email field with 'robert.miller@fakegmail.com' on input[name='email']
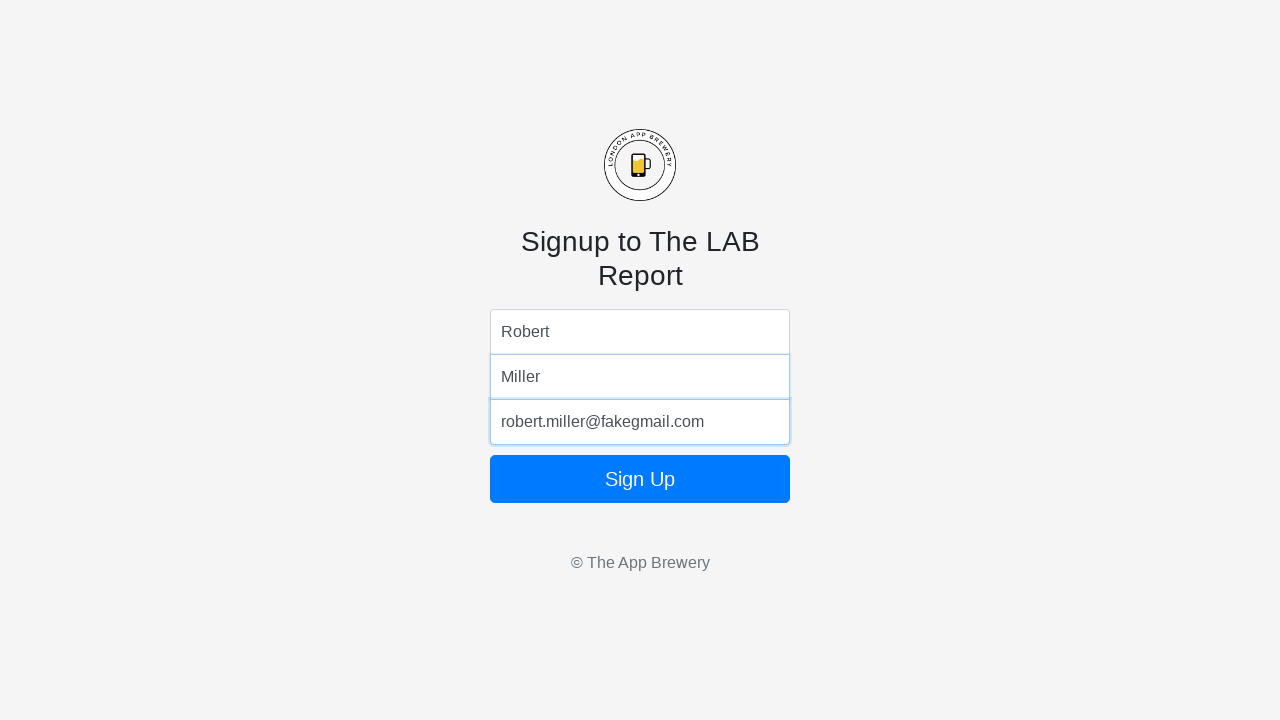

Clicked form submit button at (640, 479) on form button
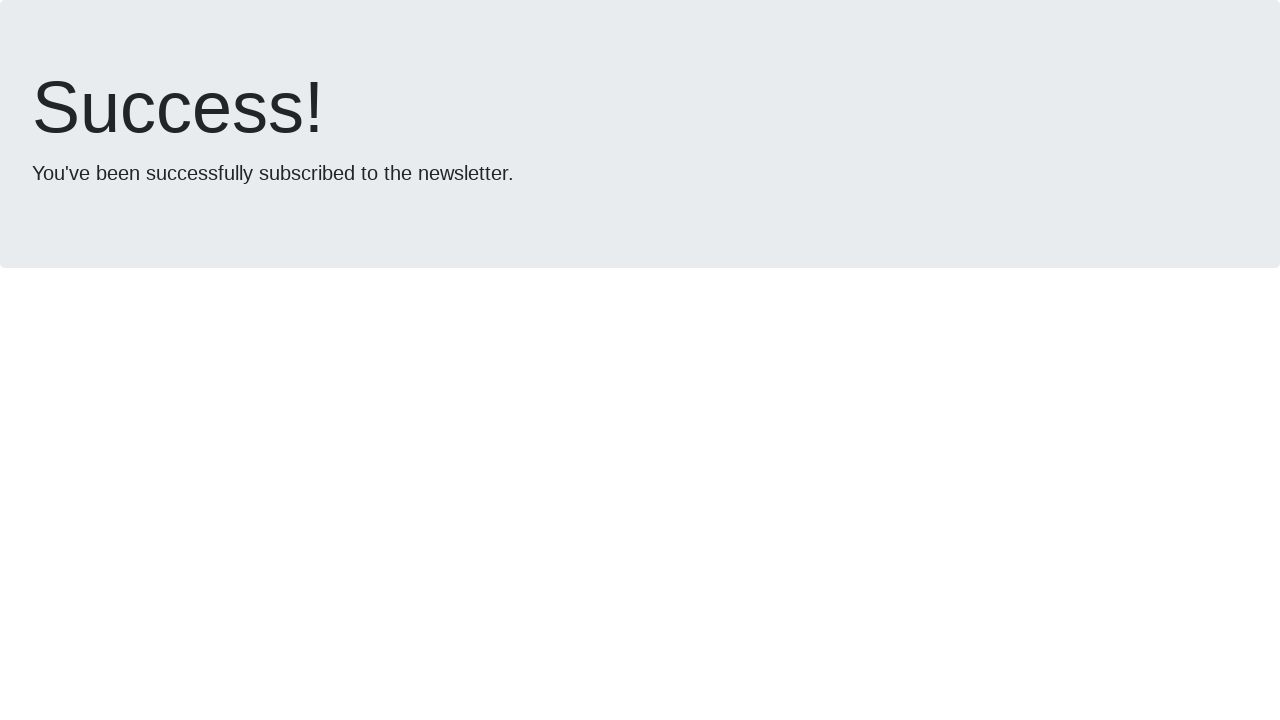

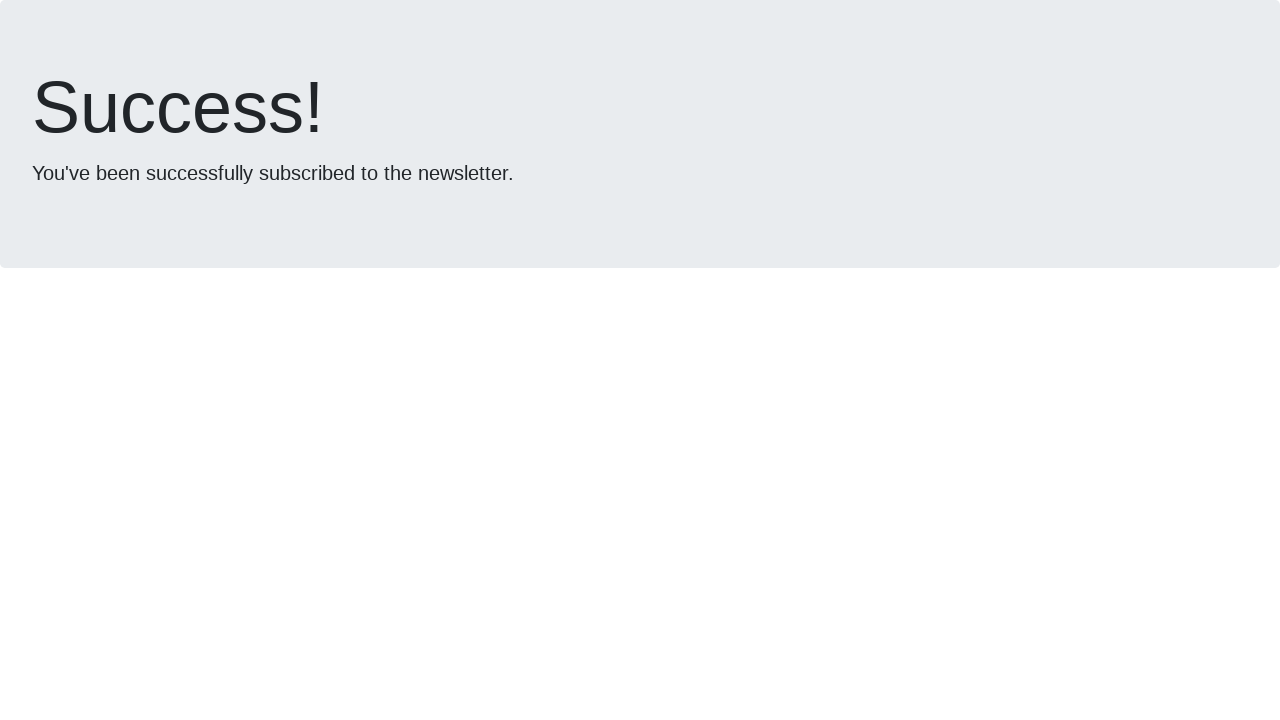